Tests that the input field is cleared after adding a todo item.

Starting URL: https://demo.playwright.dev/todomvc

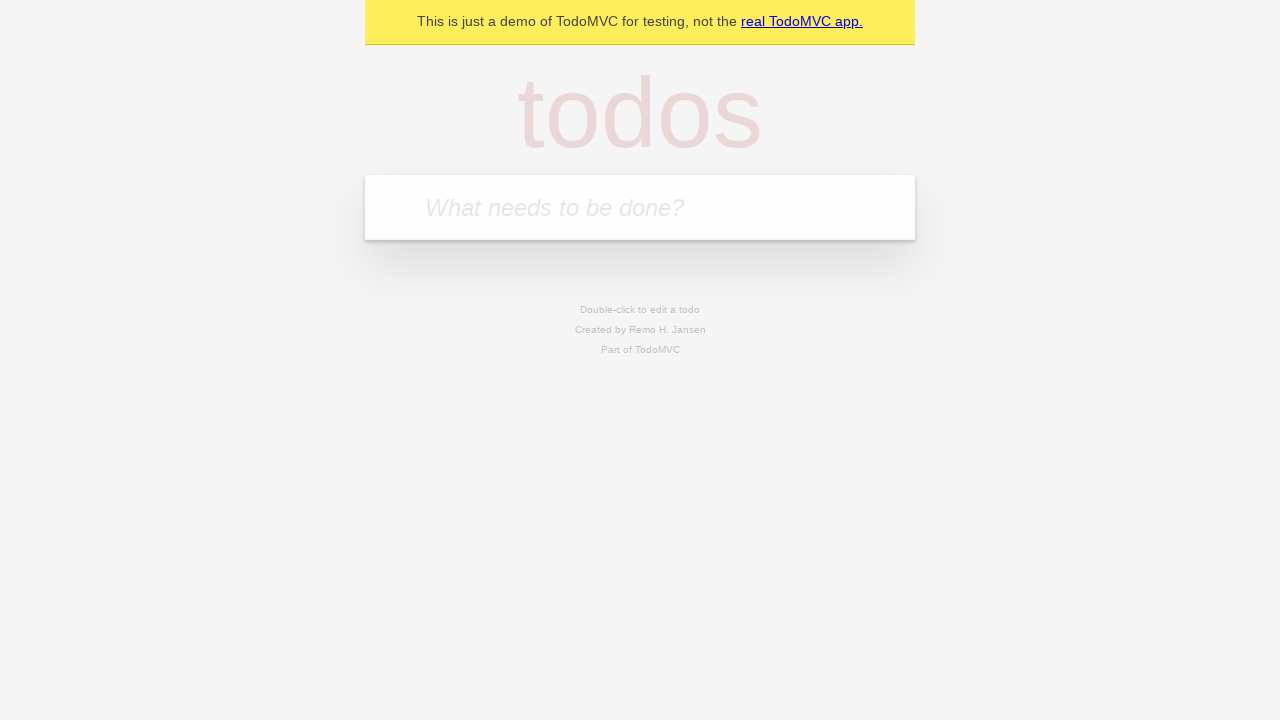

Filled input field with 'buy some cheese' on internal:attr=[placeholder="What needs to be done?"i]
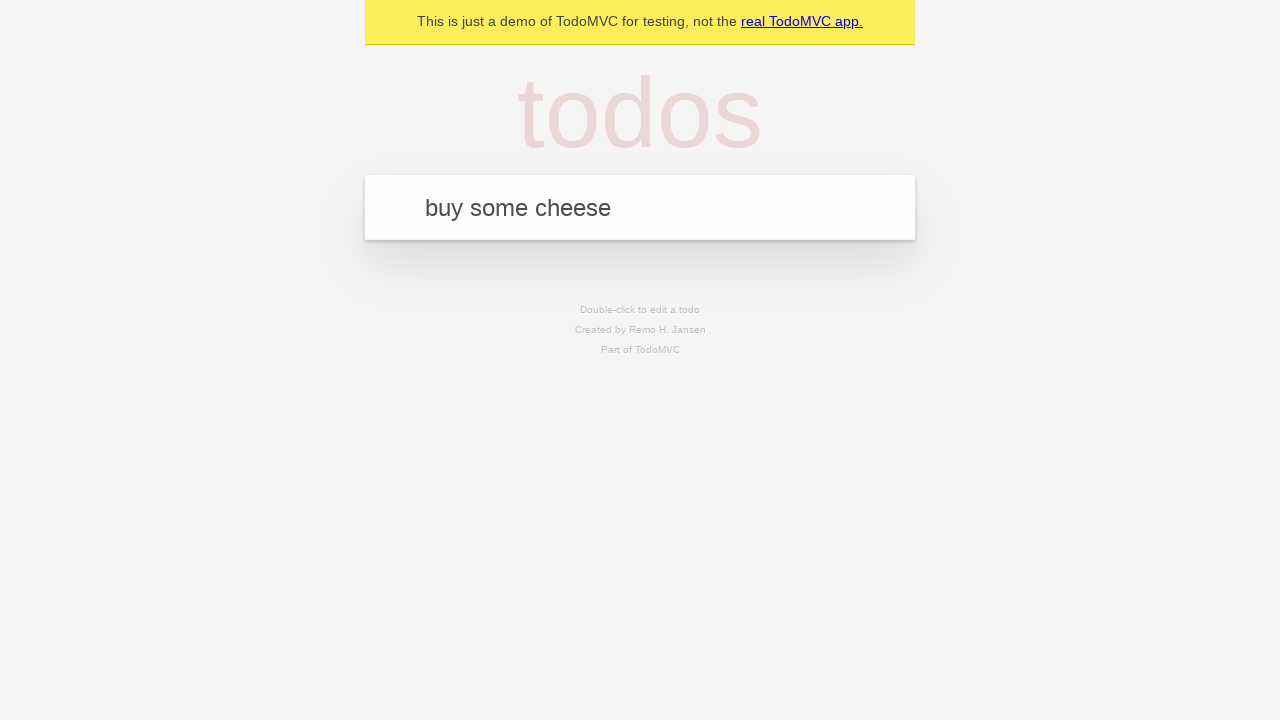

Pressed Enter to add todo item on internal:attr=[placeholder="What needs to be done?"i]
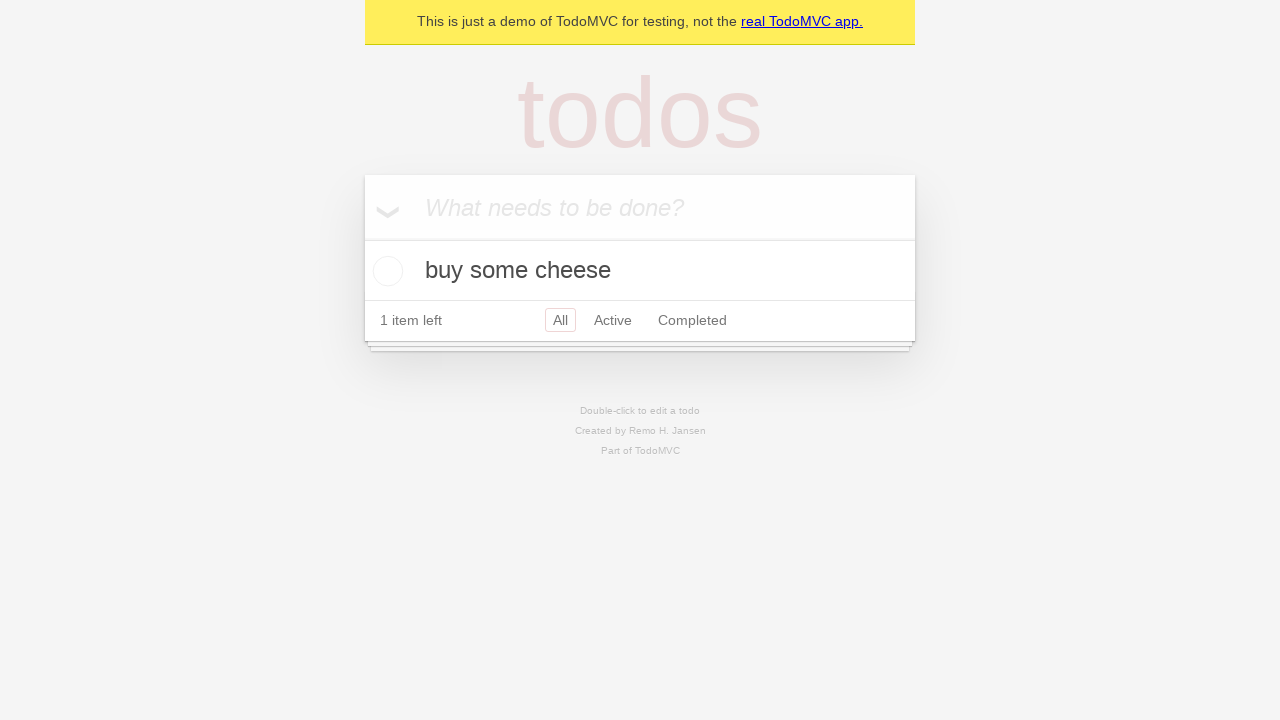

Todo item was added and rendered
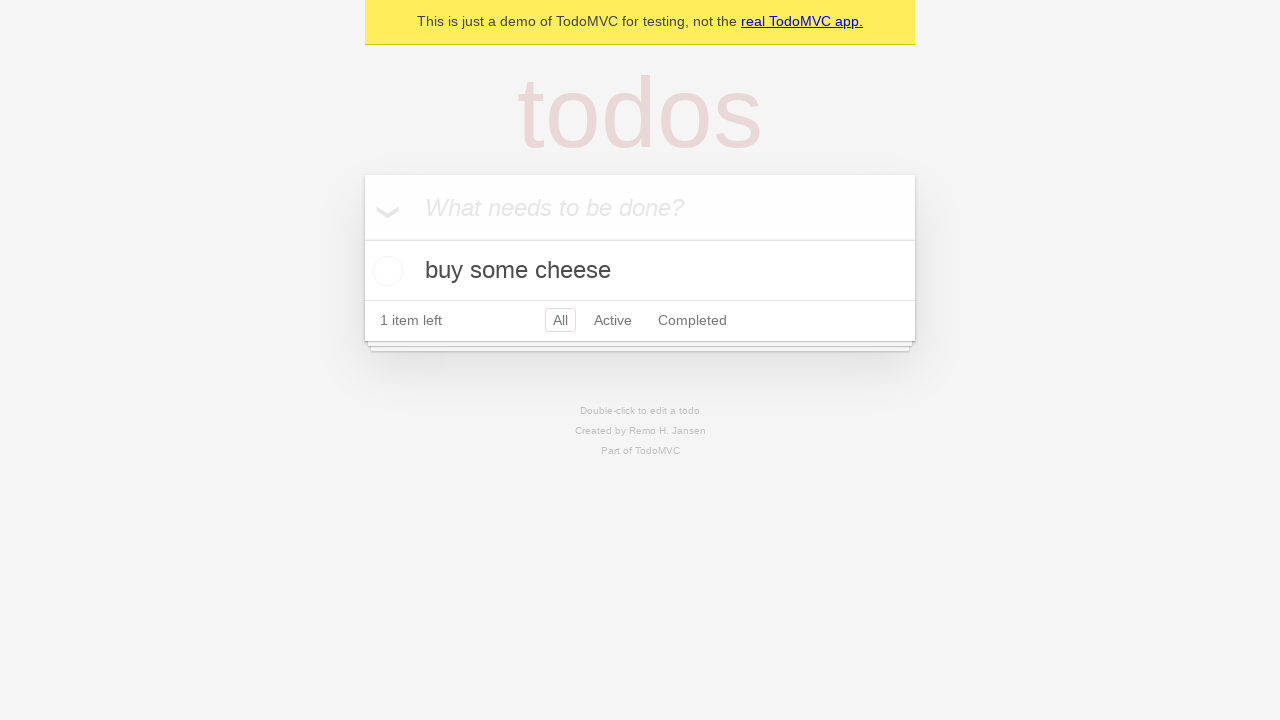

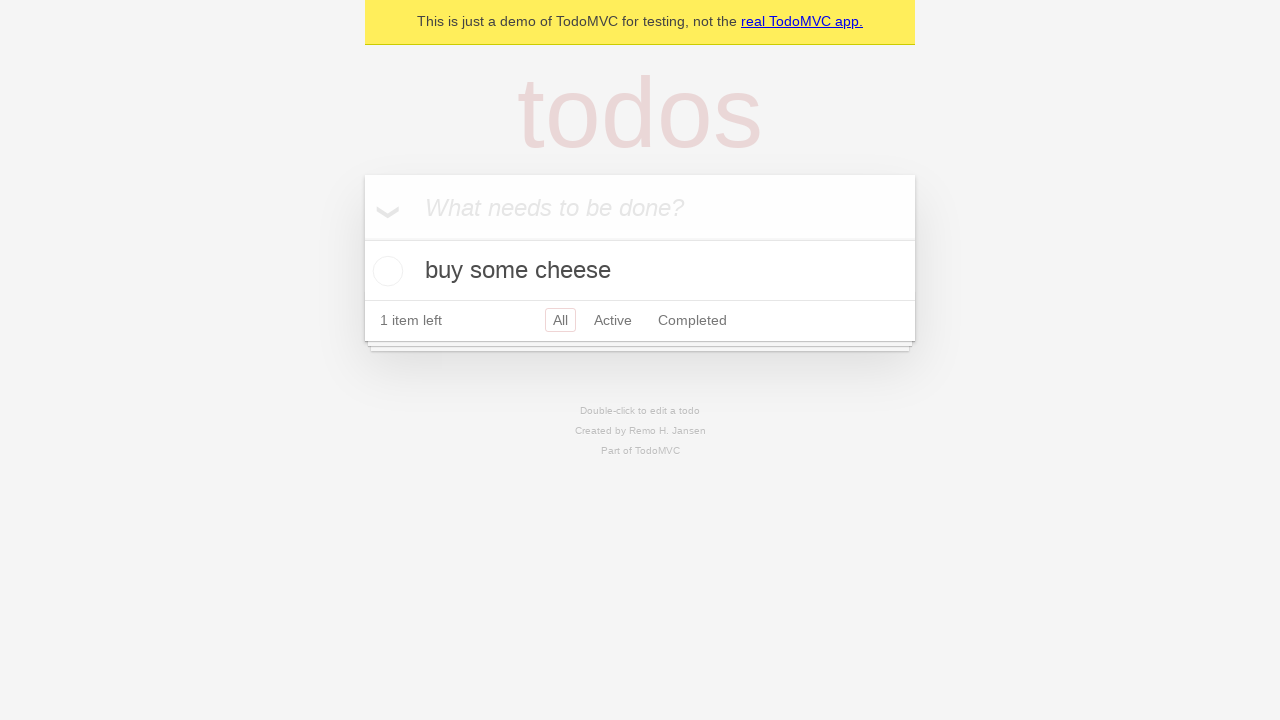